Tests the Star Wars API website by navigating to the people endpoint to verify Luke Skywalker's name is displayed, then navigates to the planets endpoint to verify Tatooine is displayed (Firefox variant - identical to Chrome test in Playwright).

Starting URL: https://swapi.dev/

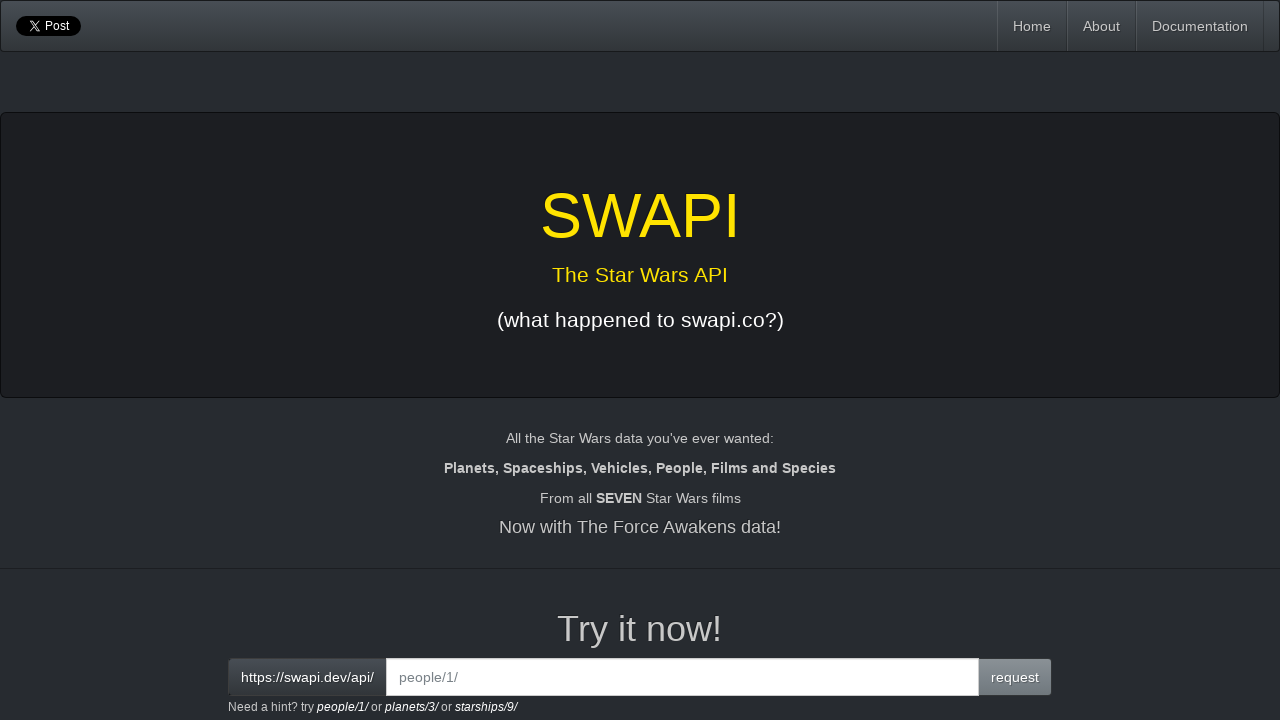

Navigated to Luke Skywalker's personal data endpoint
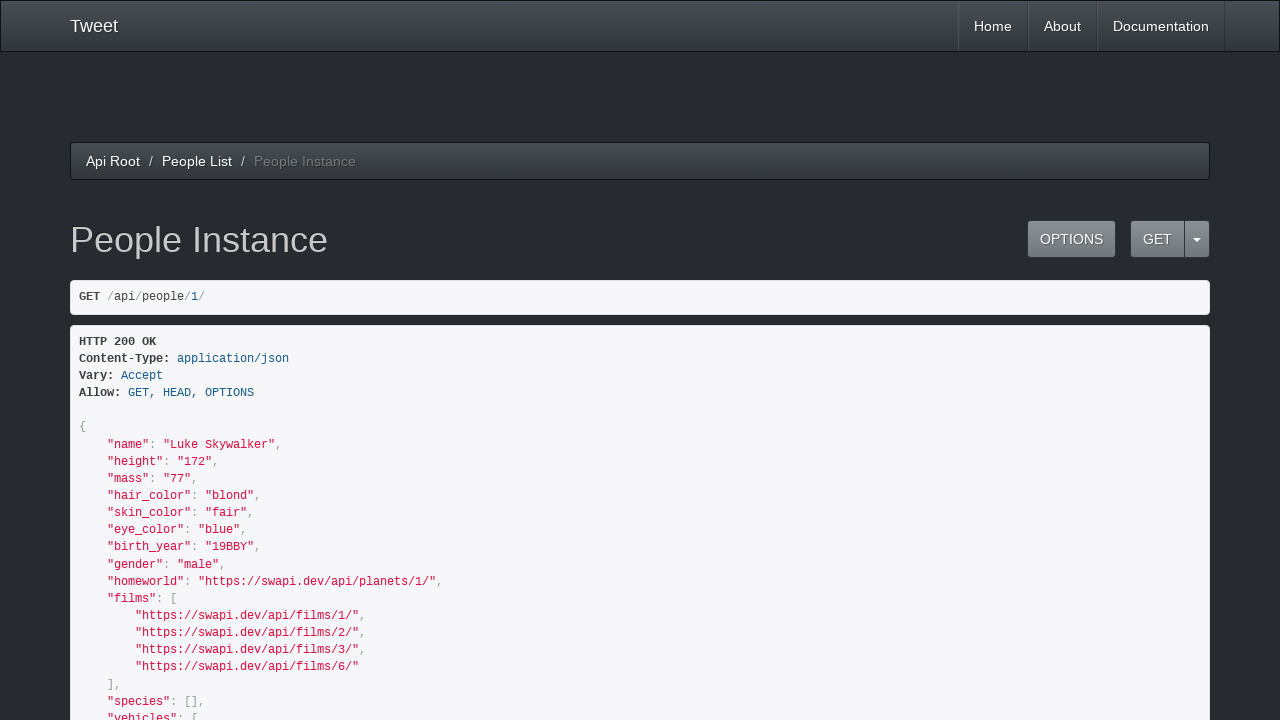

Located Luke Skywalker name element
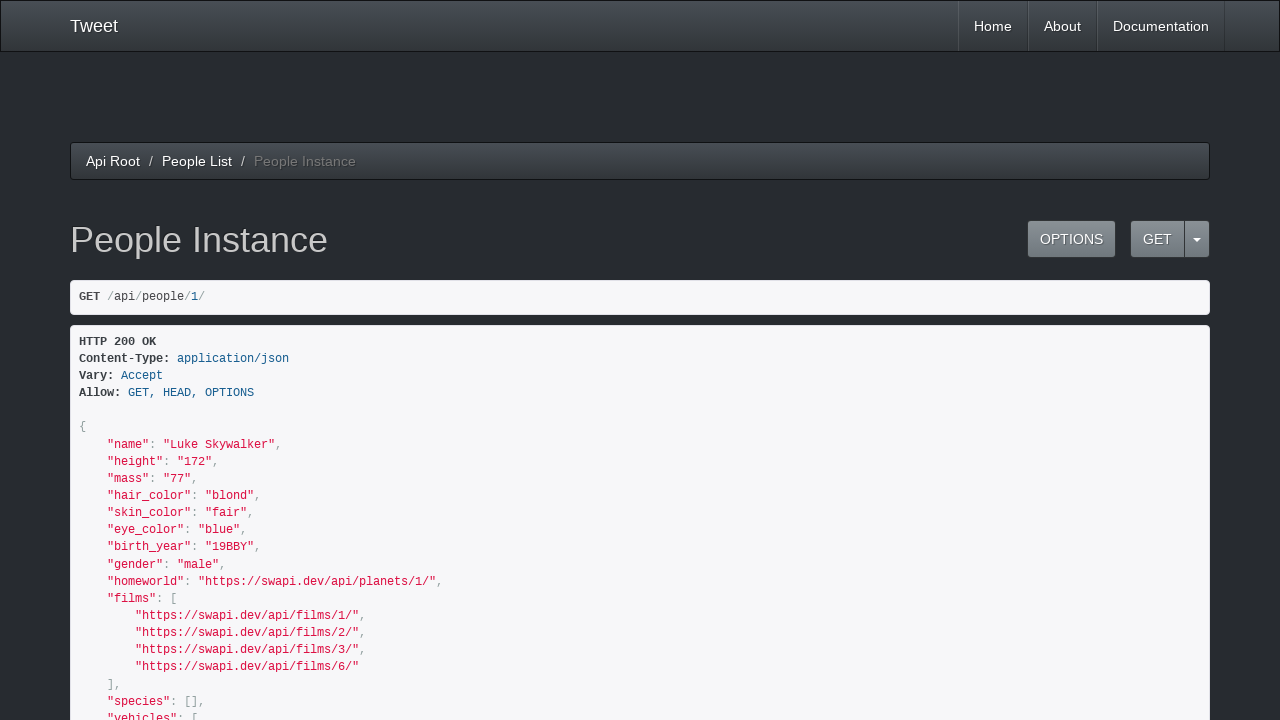

Waited for Luke Skywalker name selector to load
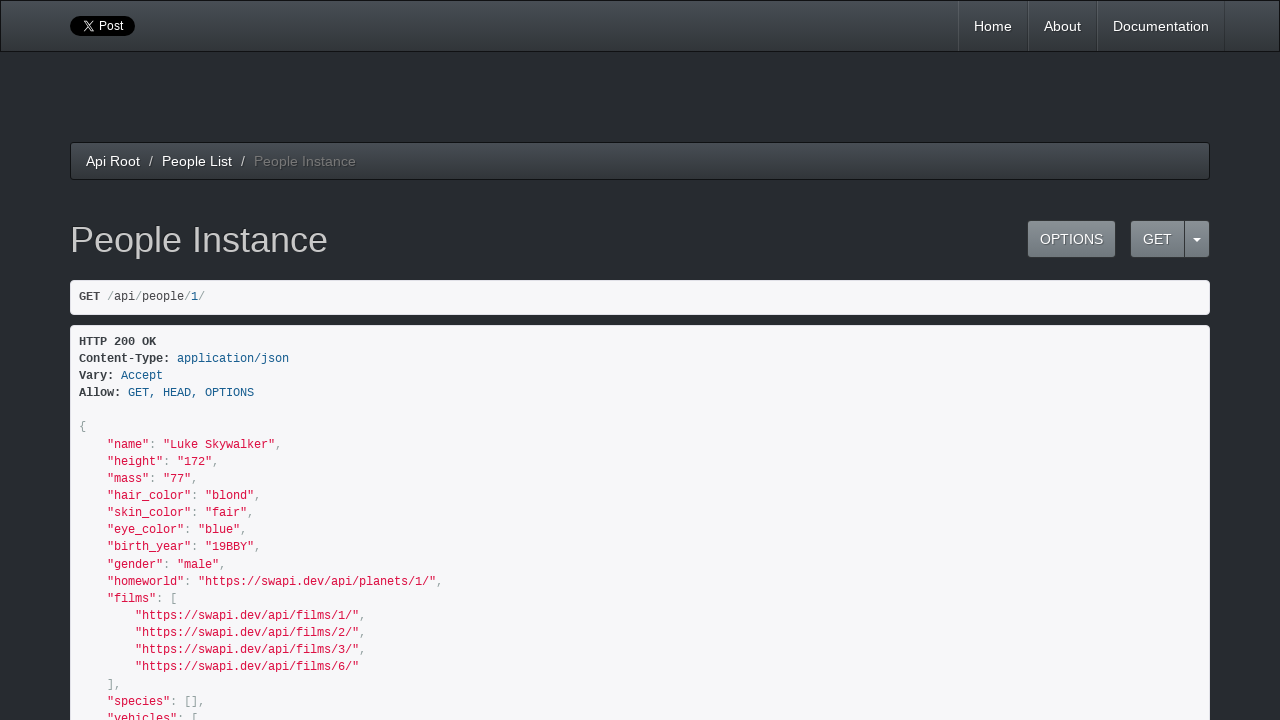

Verified Luke Skywalker name is displayed correctly
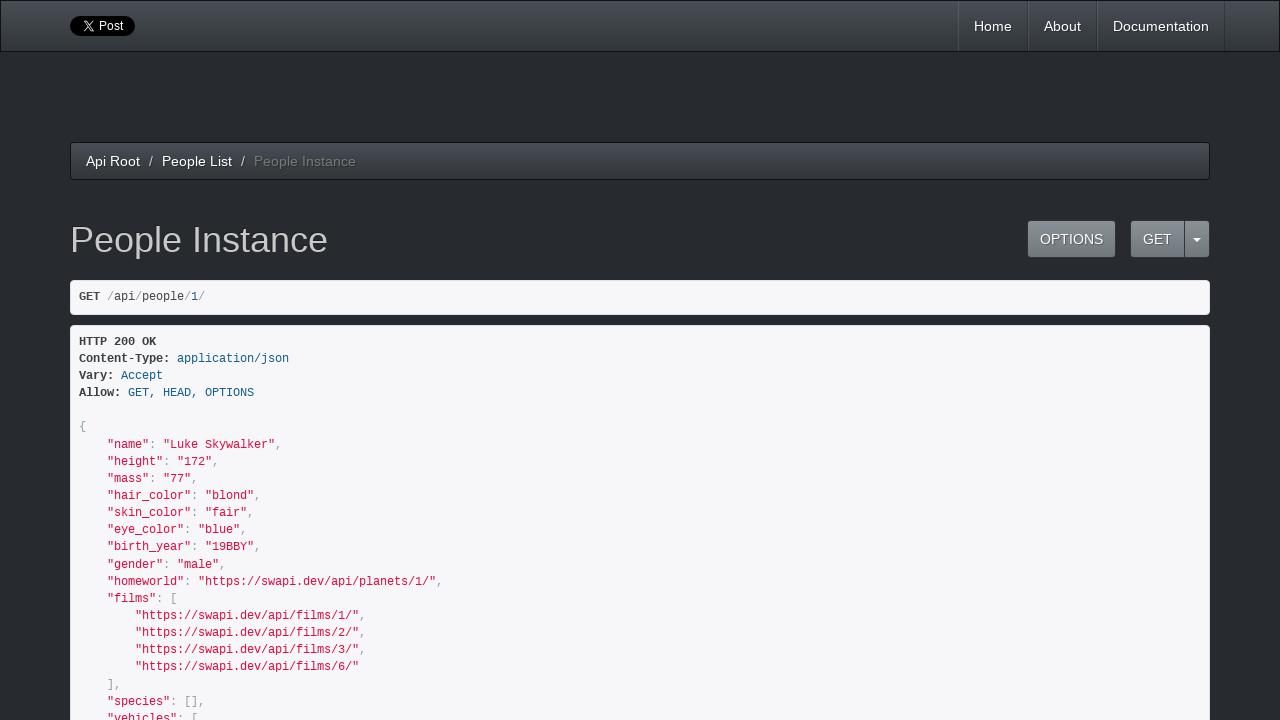

Navigated to Tatooine homeworld endpoint
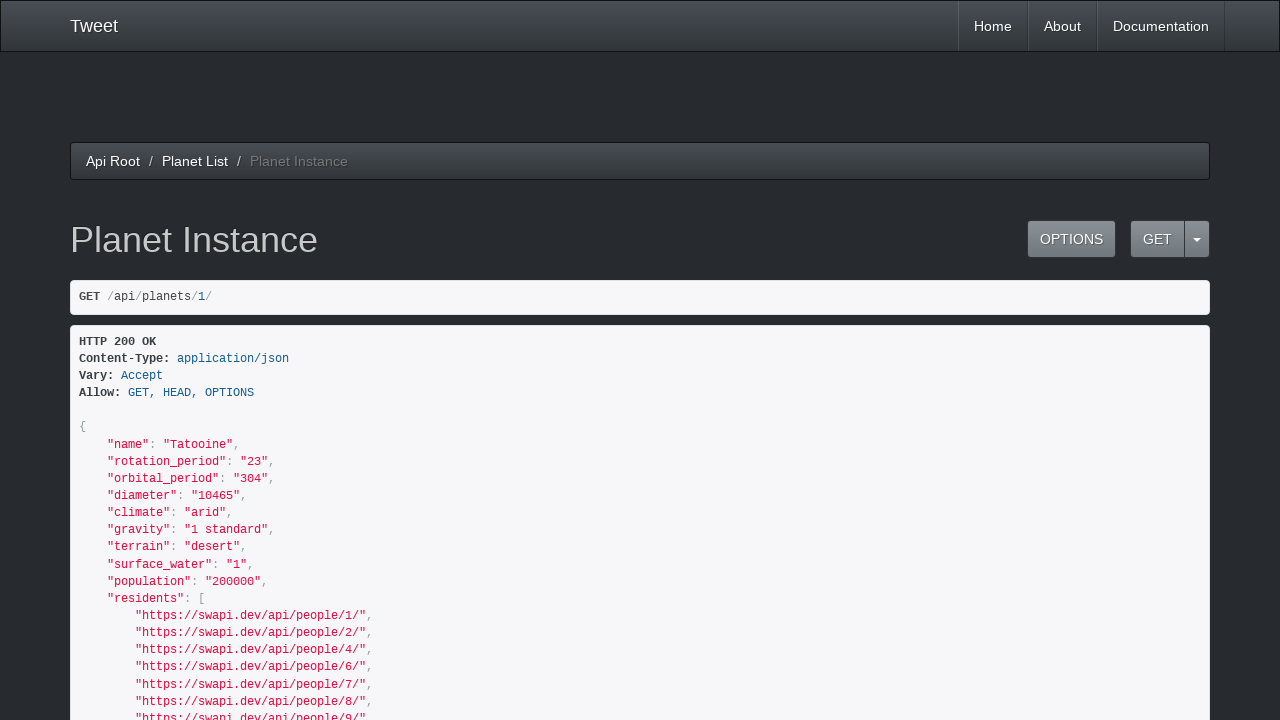

Located Tatooine planet name element
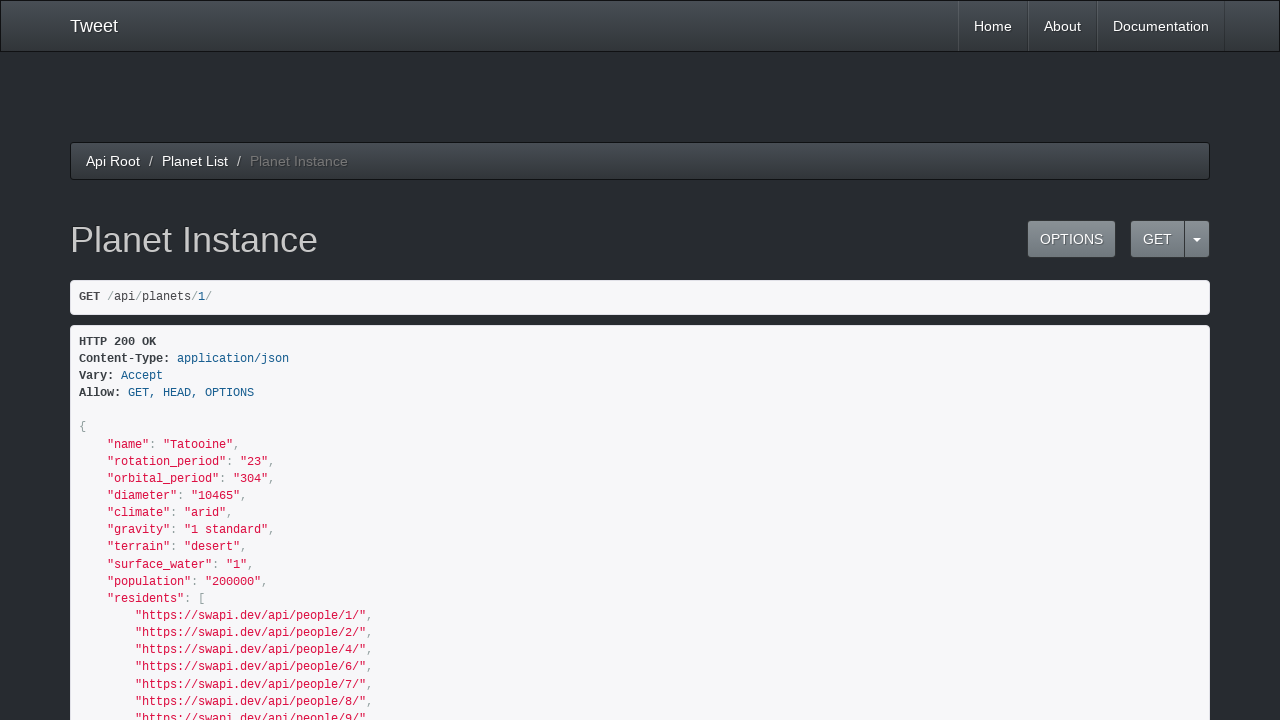

Waited for Tatooine name selector to load
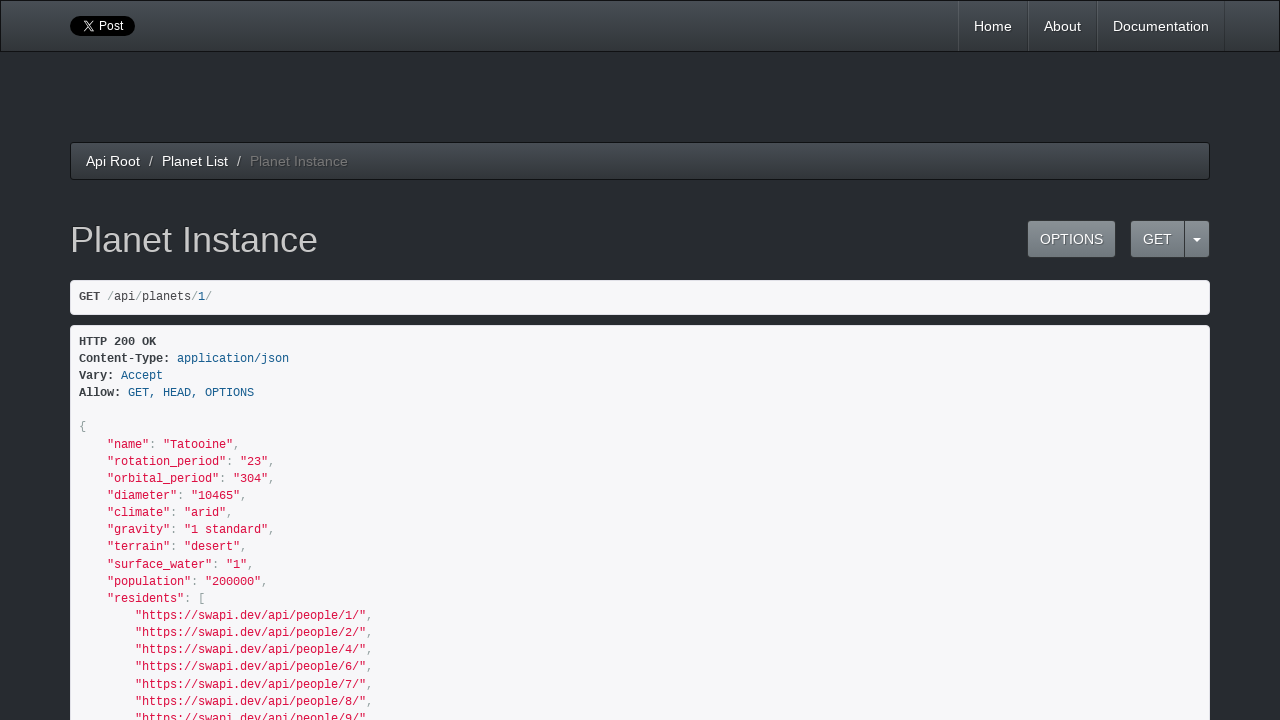

Verified Tatooine homeworld name is displayed correctly
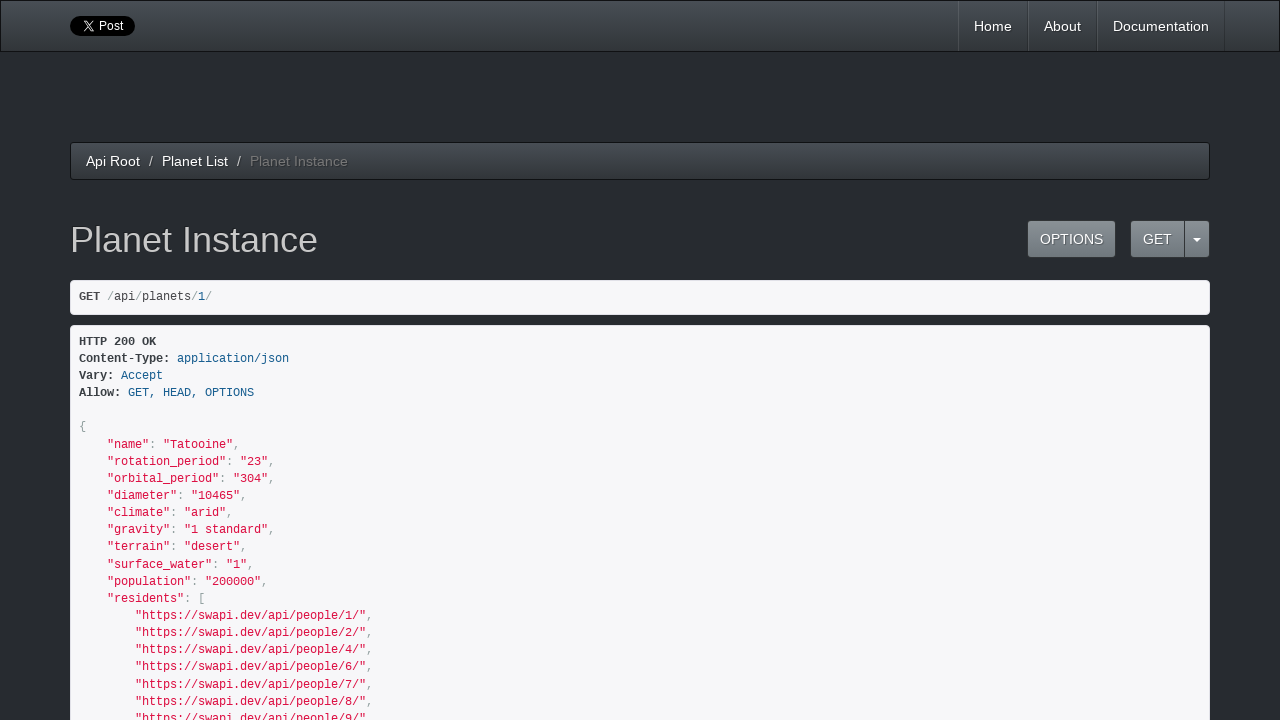

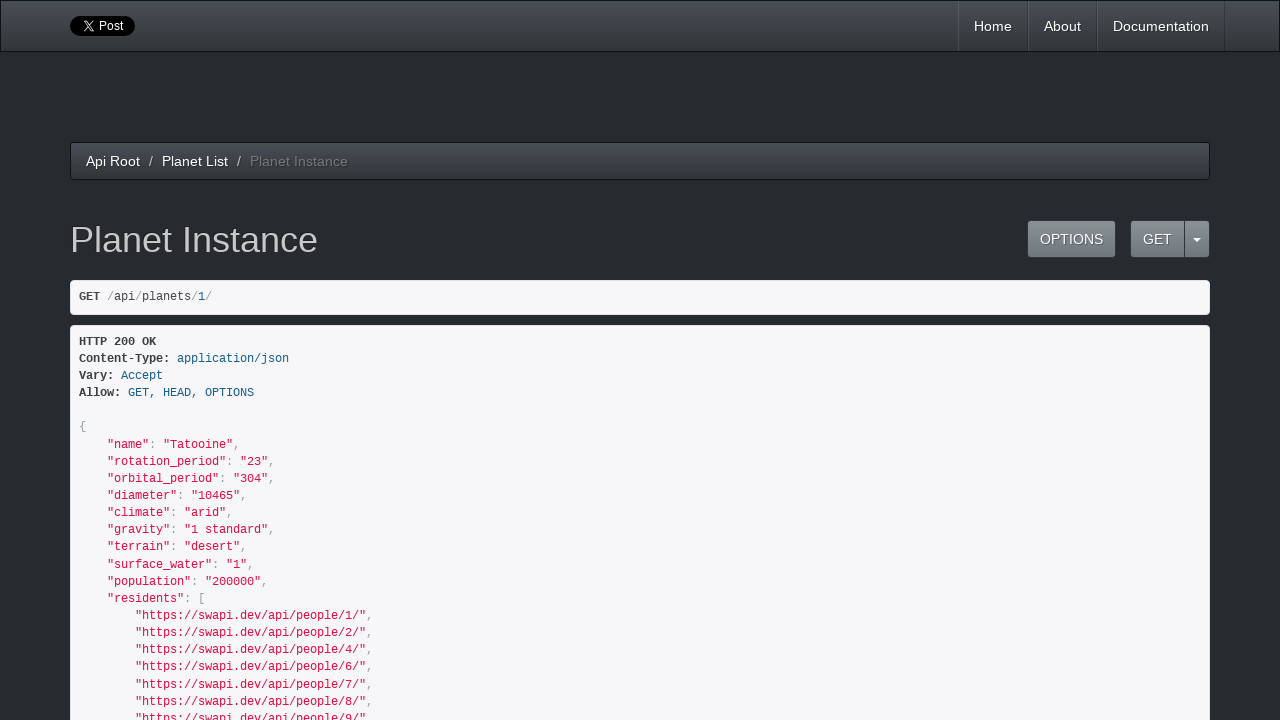